Tests adding a product to cart by navigating to a practice e-commerce site and clicking the "ADD TO CART" button on a product

Starting URL: https://rahulshettyacademy.com/seleniumPractise/#/

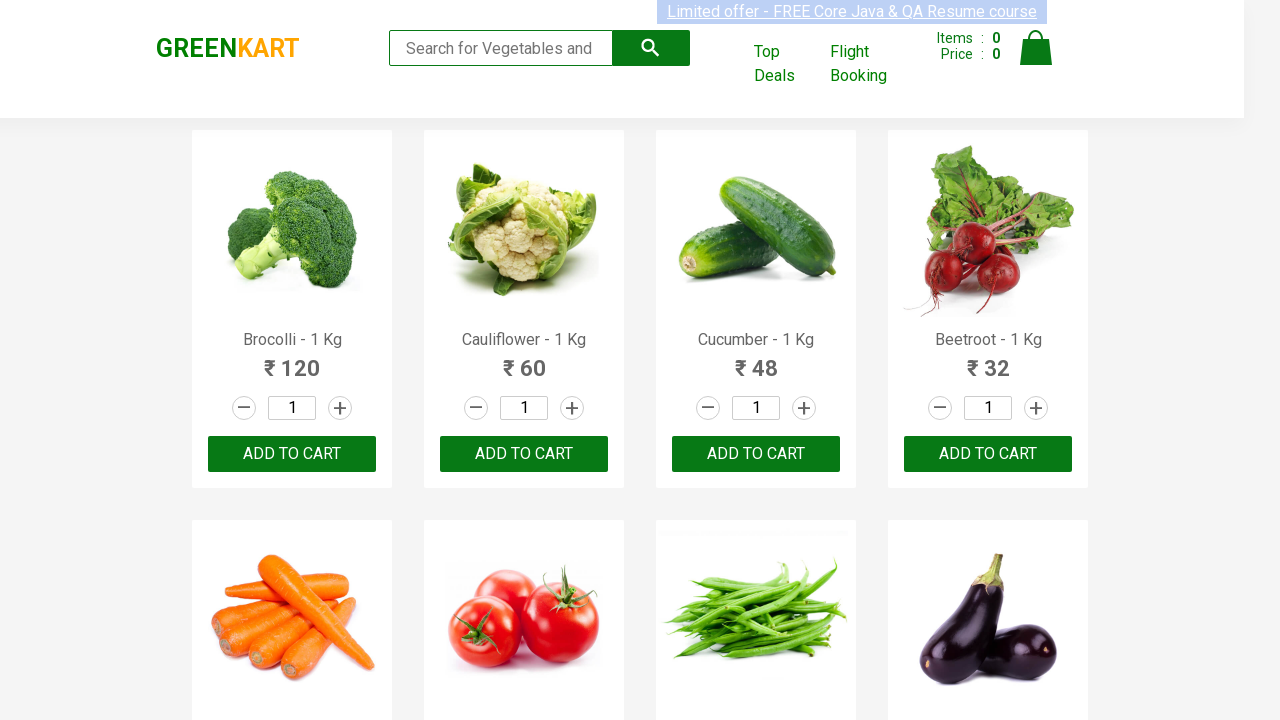

Navigated to practice e-commerce site and waited for products to load
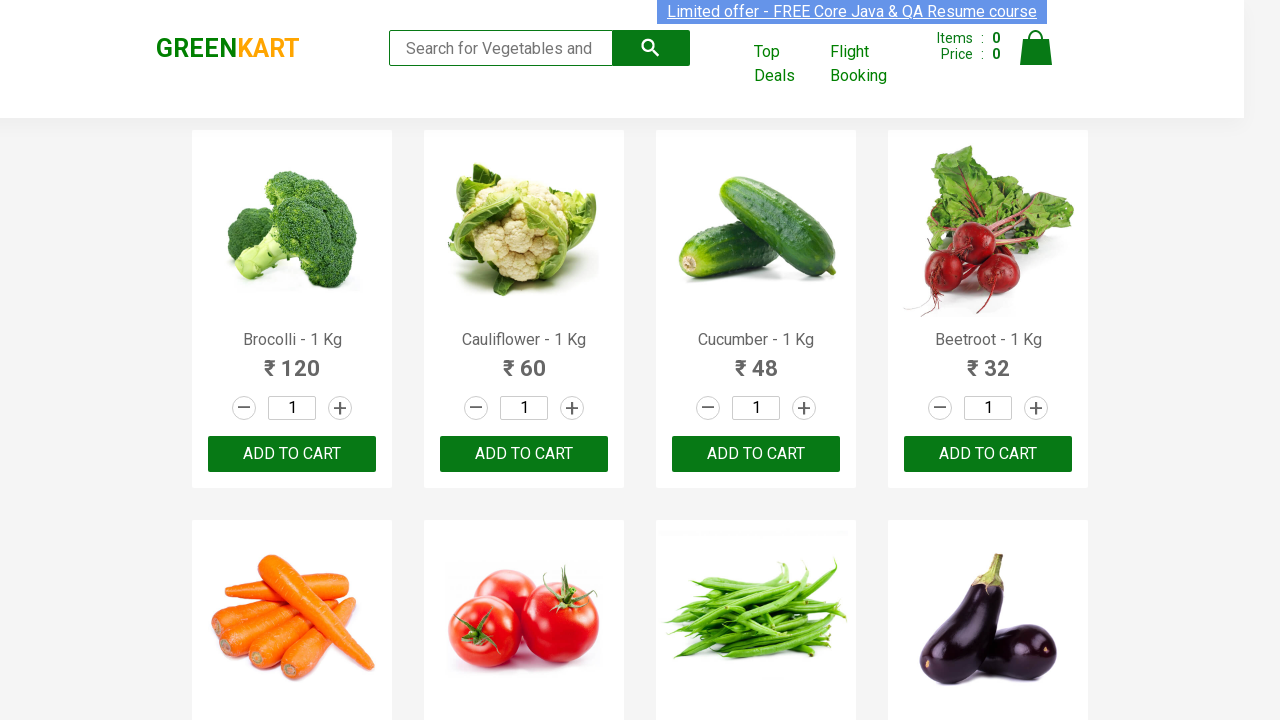

Clicked ADD TO CART button on first product at (292, 309) on .products .product >> internal:has-text="ADD TO CART"i >> nth=0
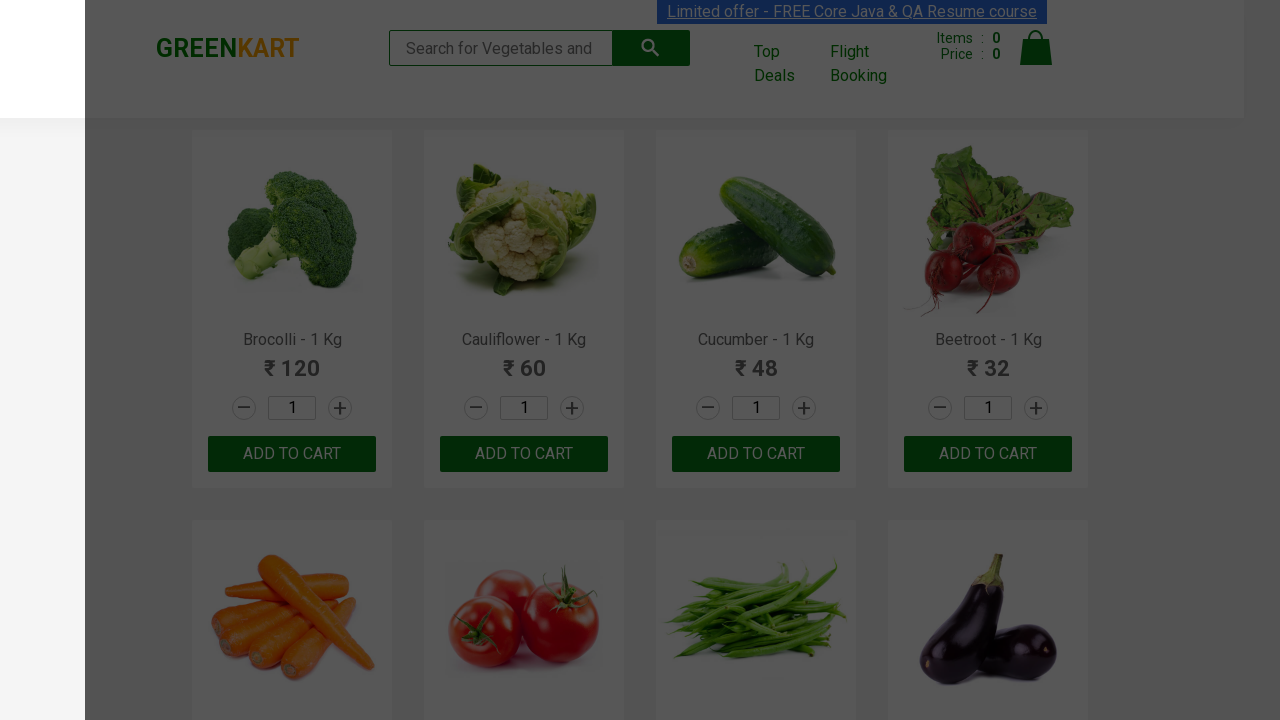

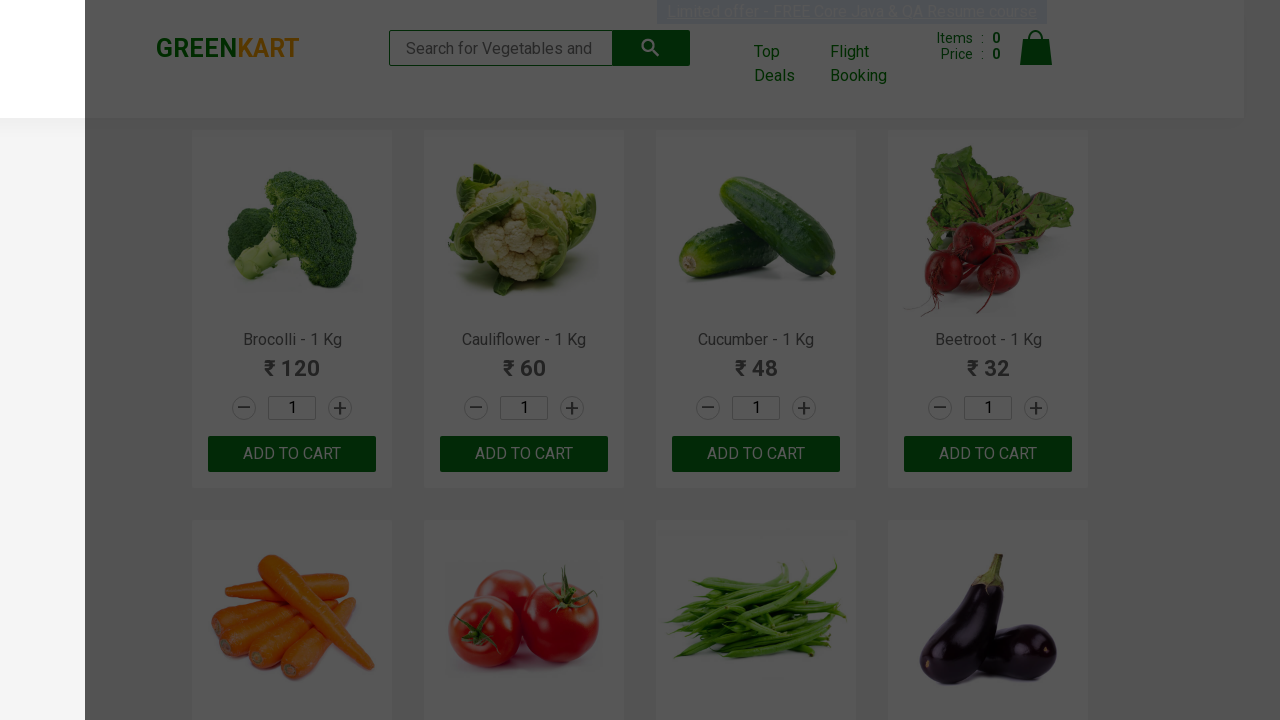